Navigates to the SauceLabs homepage to verify the page loads

Starting URL: http://saucelabs.com

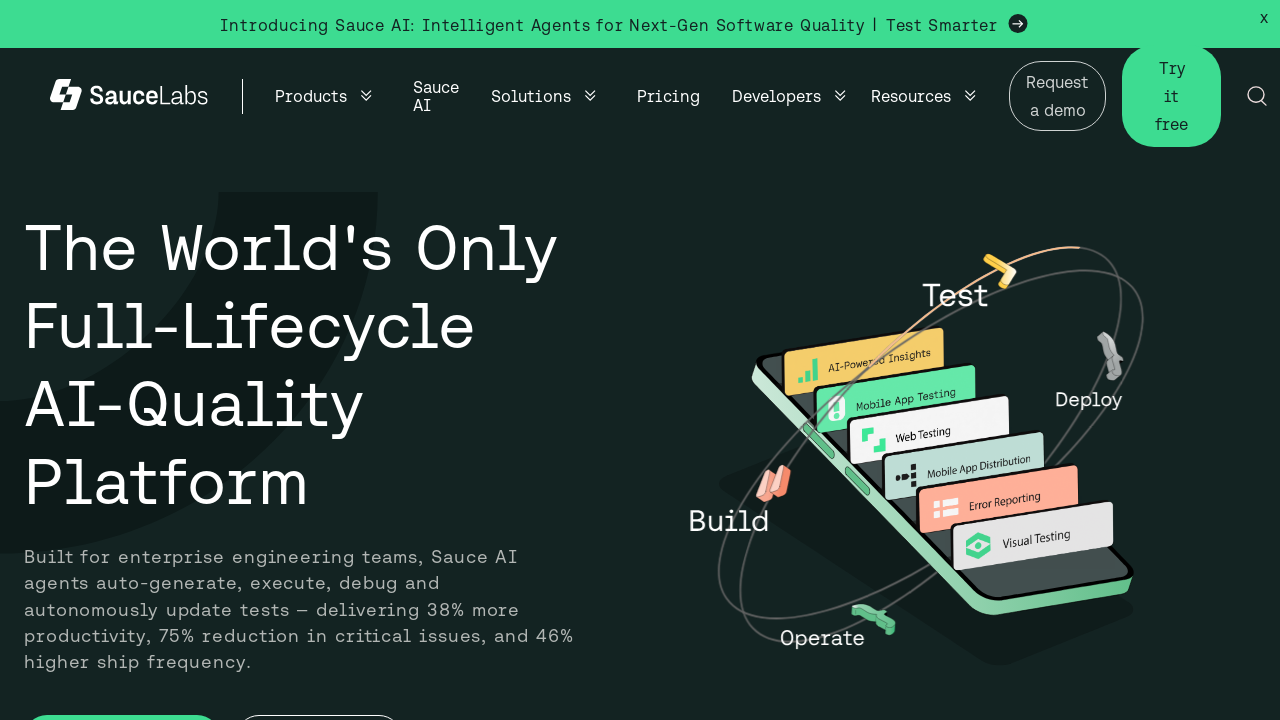

Navigated to SauceLabs homepage at http://saucelabs.com
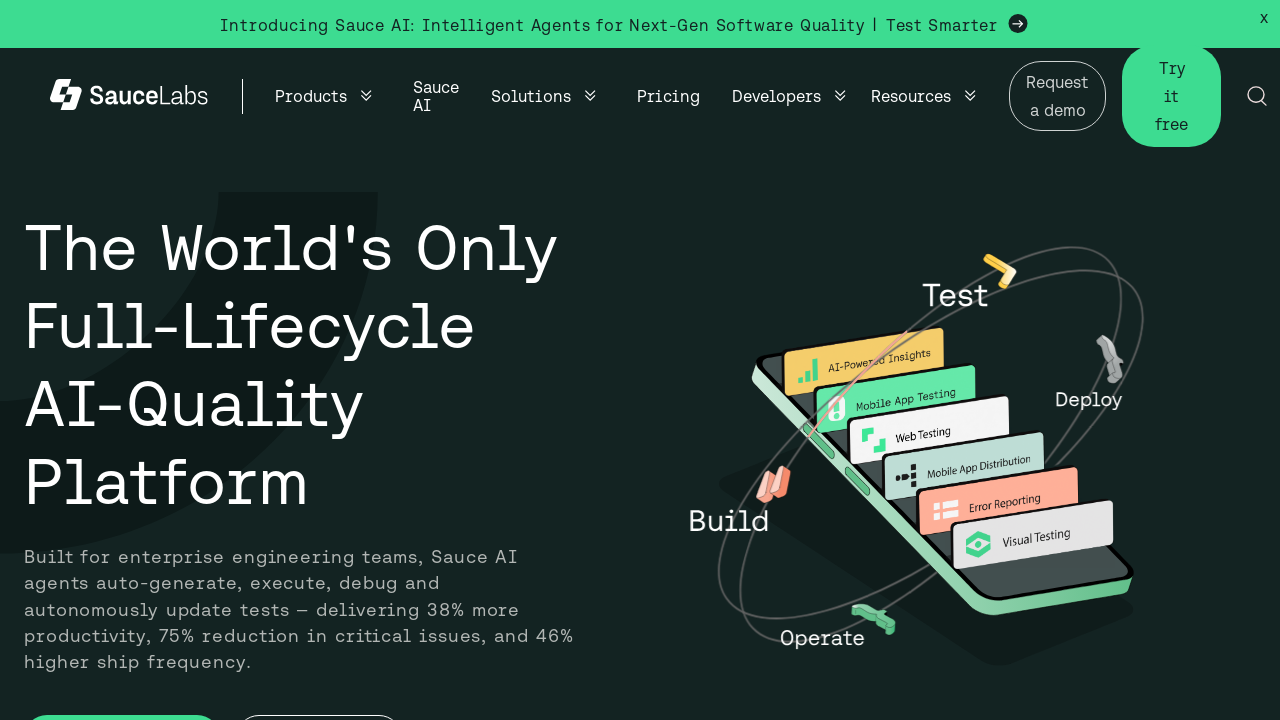

Page loaded successfully with network idle
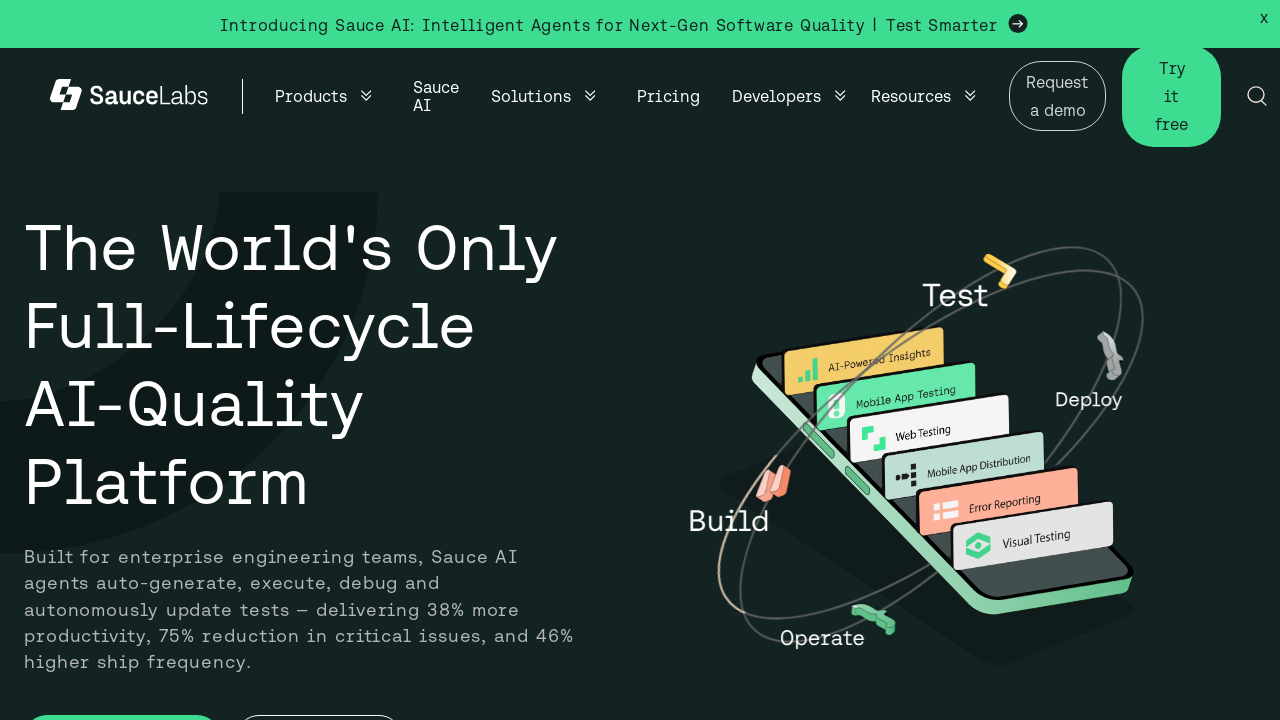

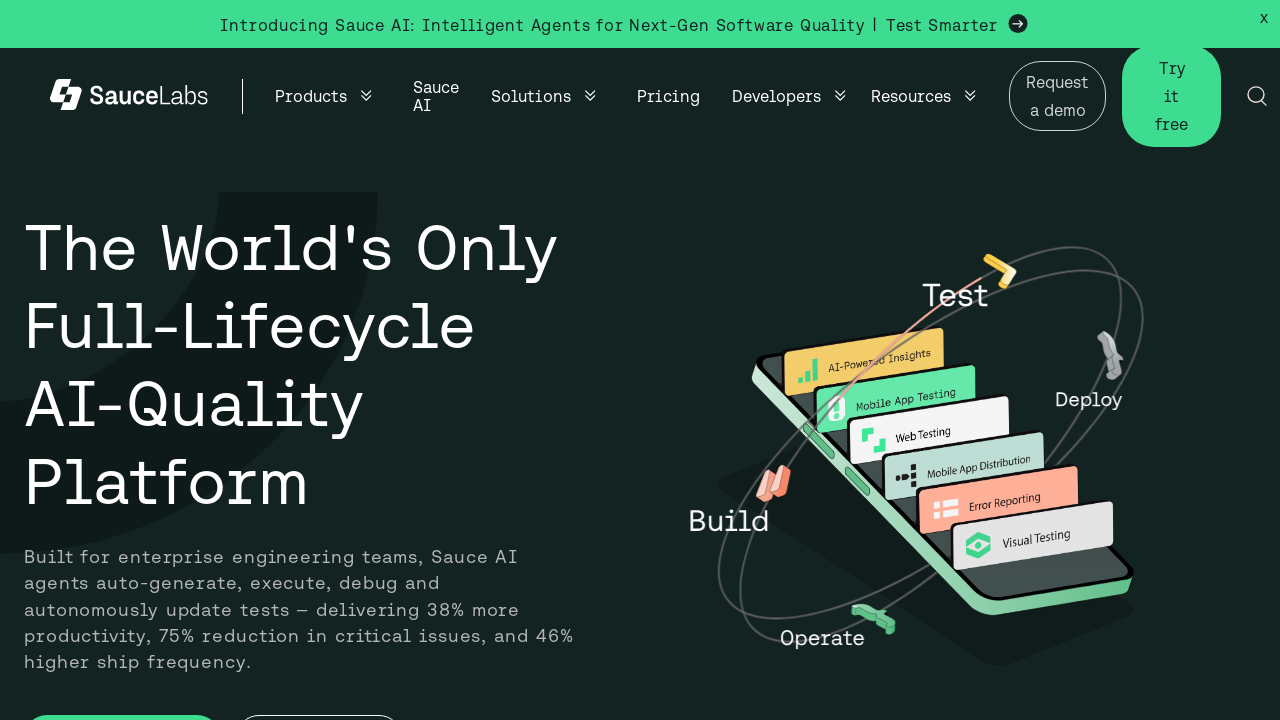